Tests iframe switching functionality on W3Schools Try It Editor by switching to an iframe, clicking a button inside it, then switching back to the main content and clicking a navigation link.

Starting URL: https://www.w3schools.com/js/tryit.asp?filename=tryjs_myfirst

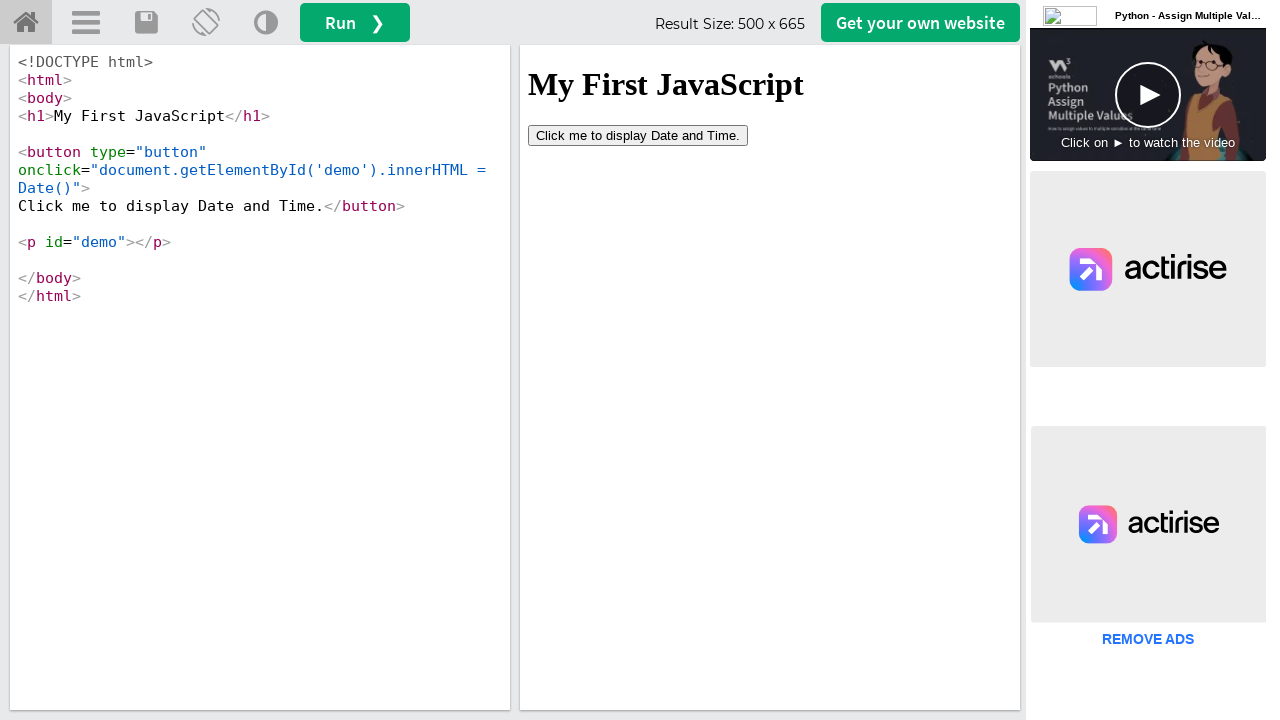

Waited for page to load (2 seconds)
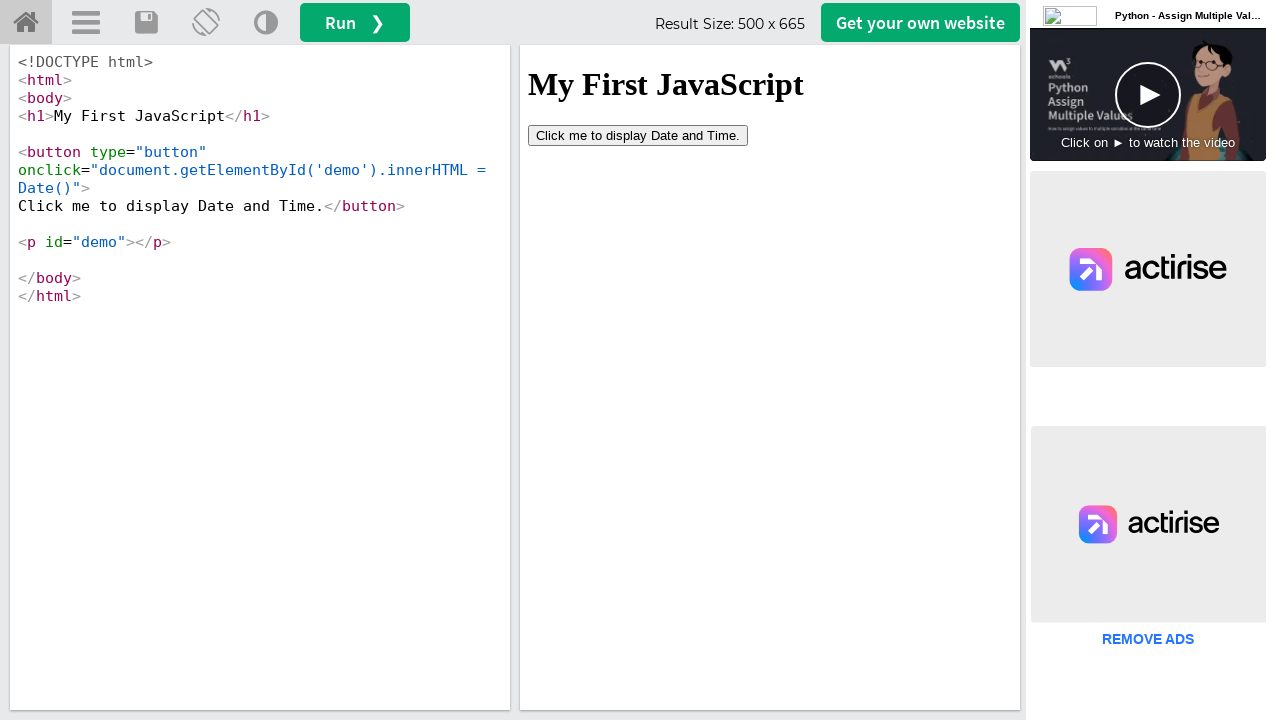

Located iframe with id 'iframeResult'
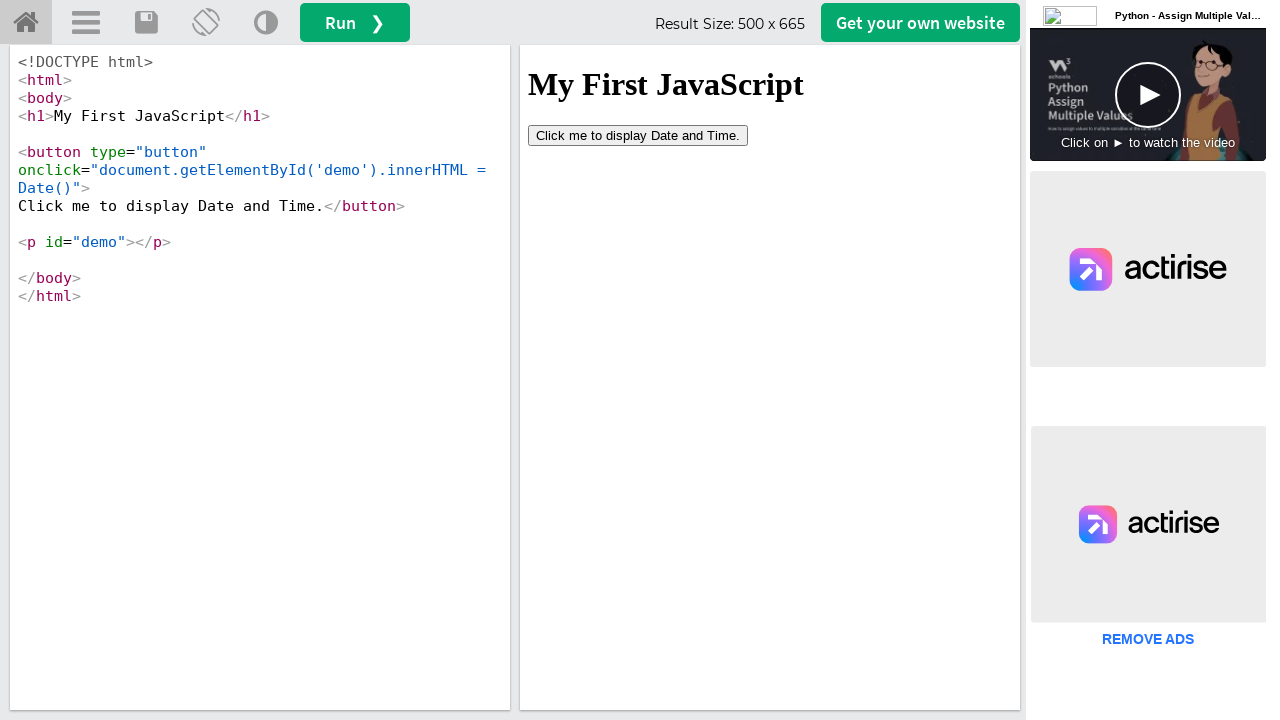

Clicked button inside iframe at (638, 135) on iframe#iframeResult >> internal:control=enter-frame >> xpath=//button[contains(t
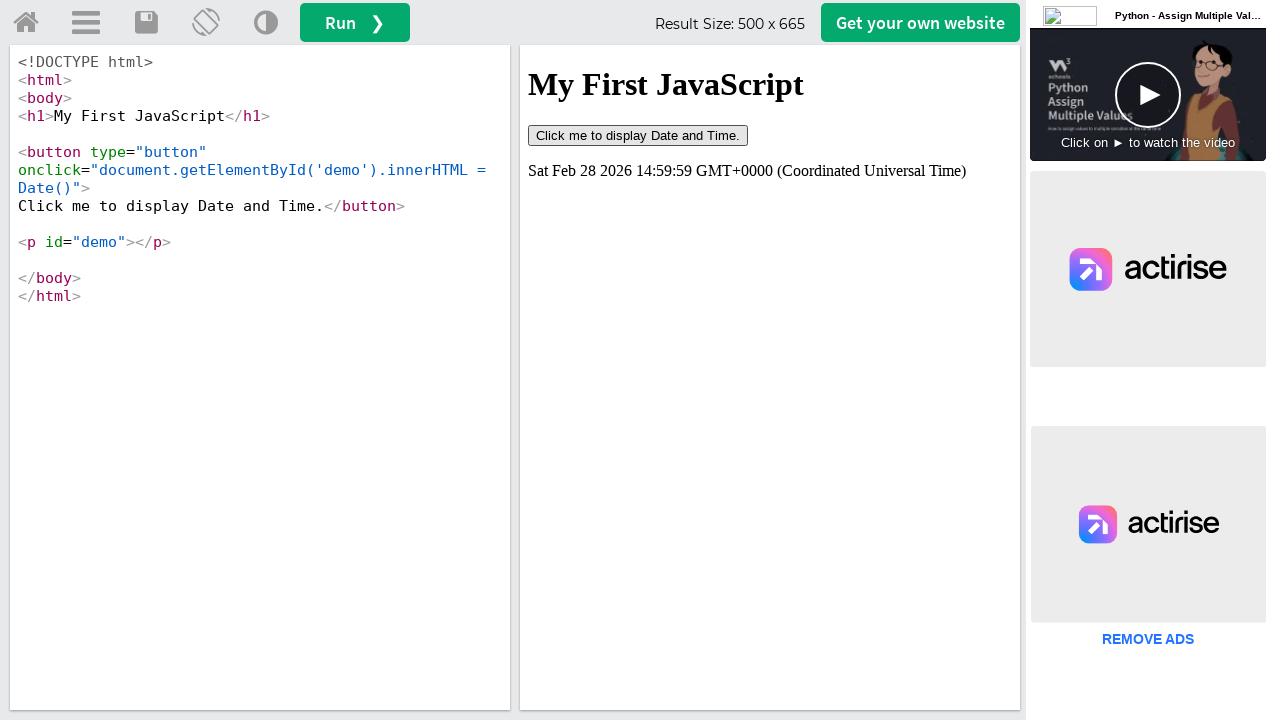

Clicked navigation link 'tryhome' in main content at (26, 23) on a#tryhome
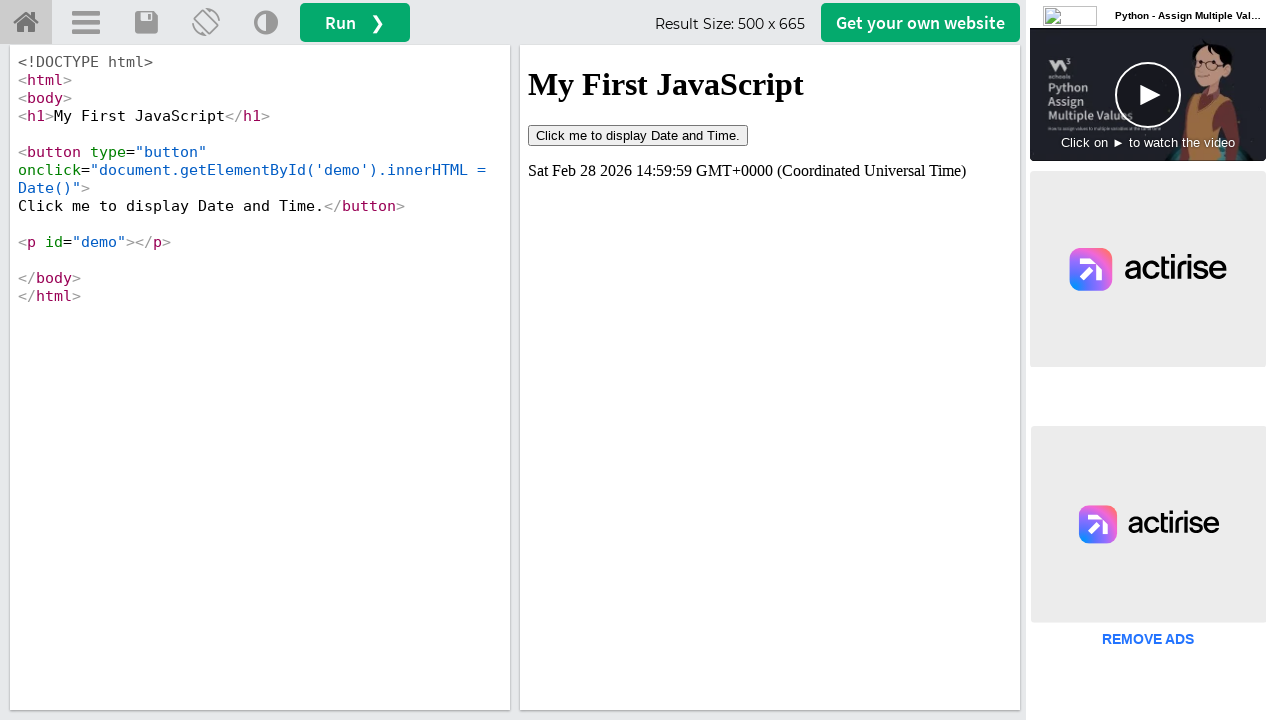

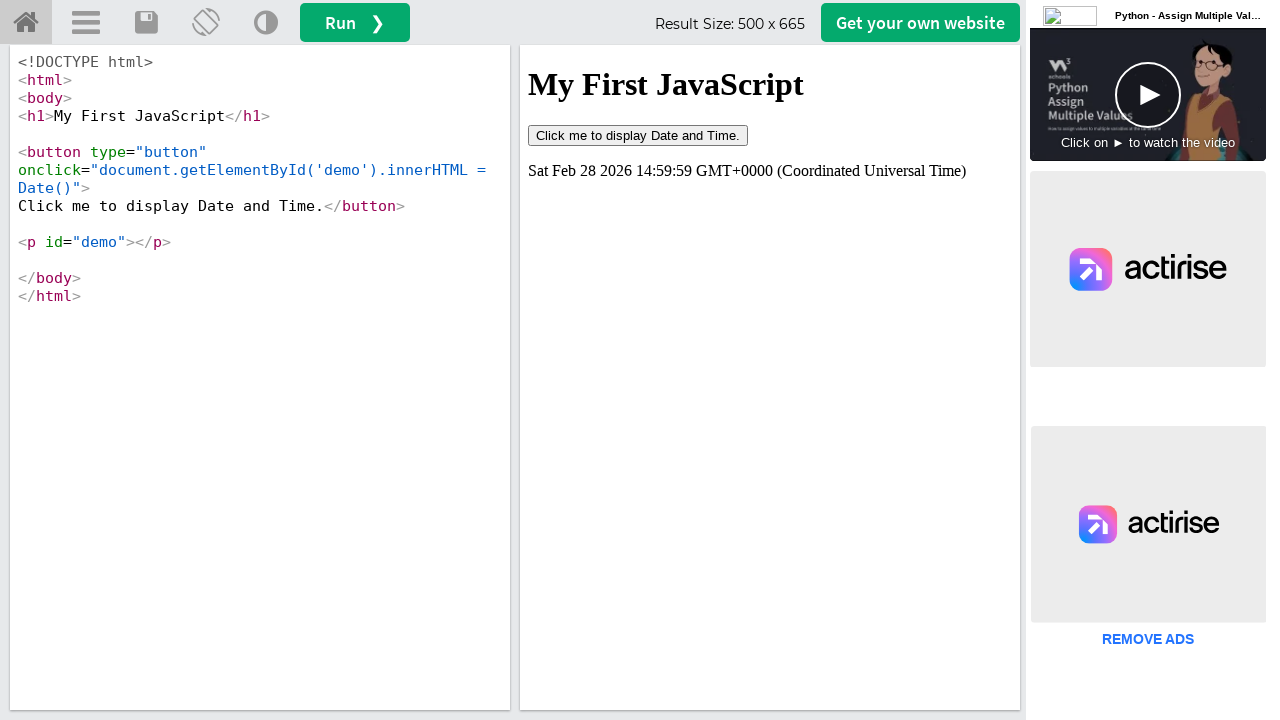